Tests that a specific element on the YouTube page is displayed

Starting URL: https://www.youtube.com

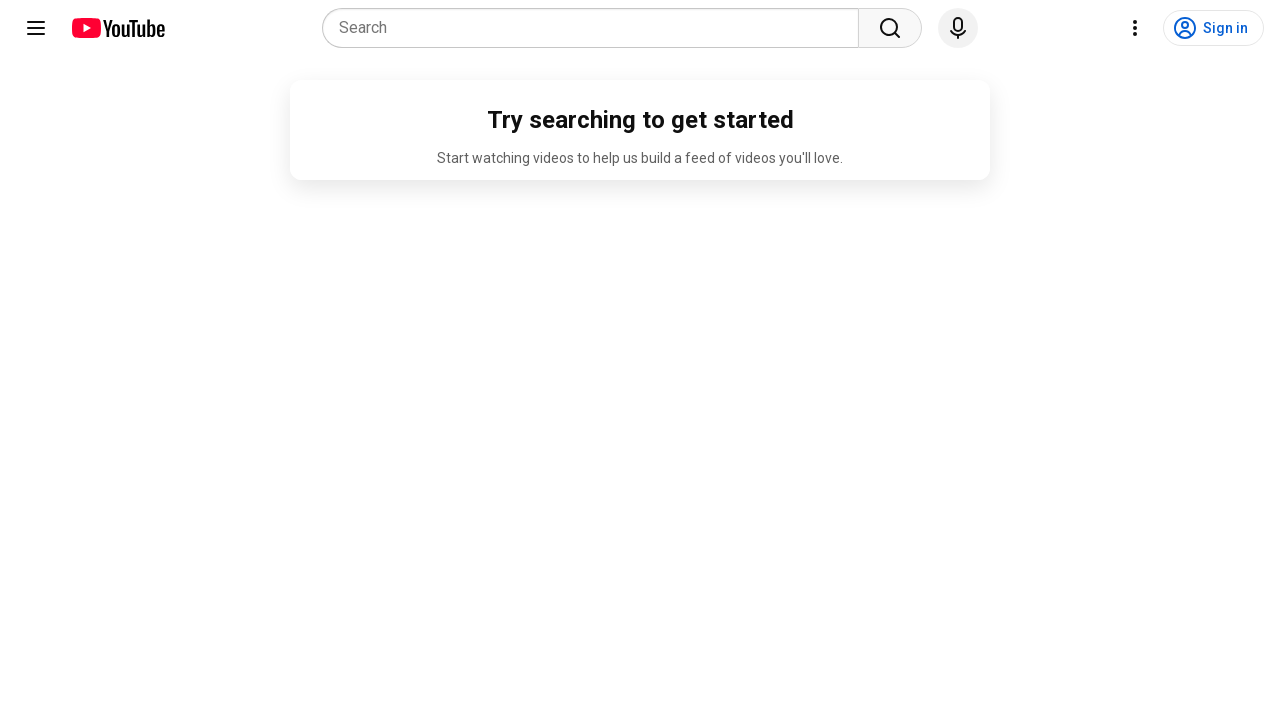

Navigated to YouTube homepage
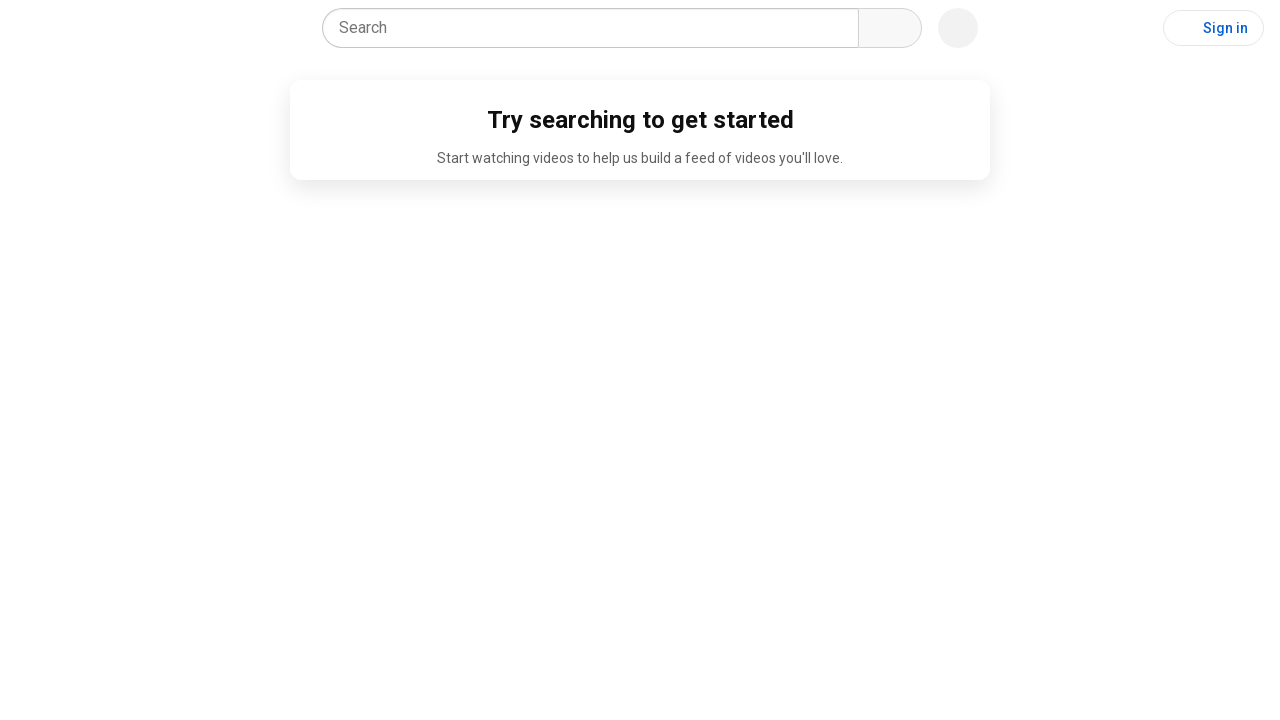

Located element with id='end'
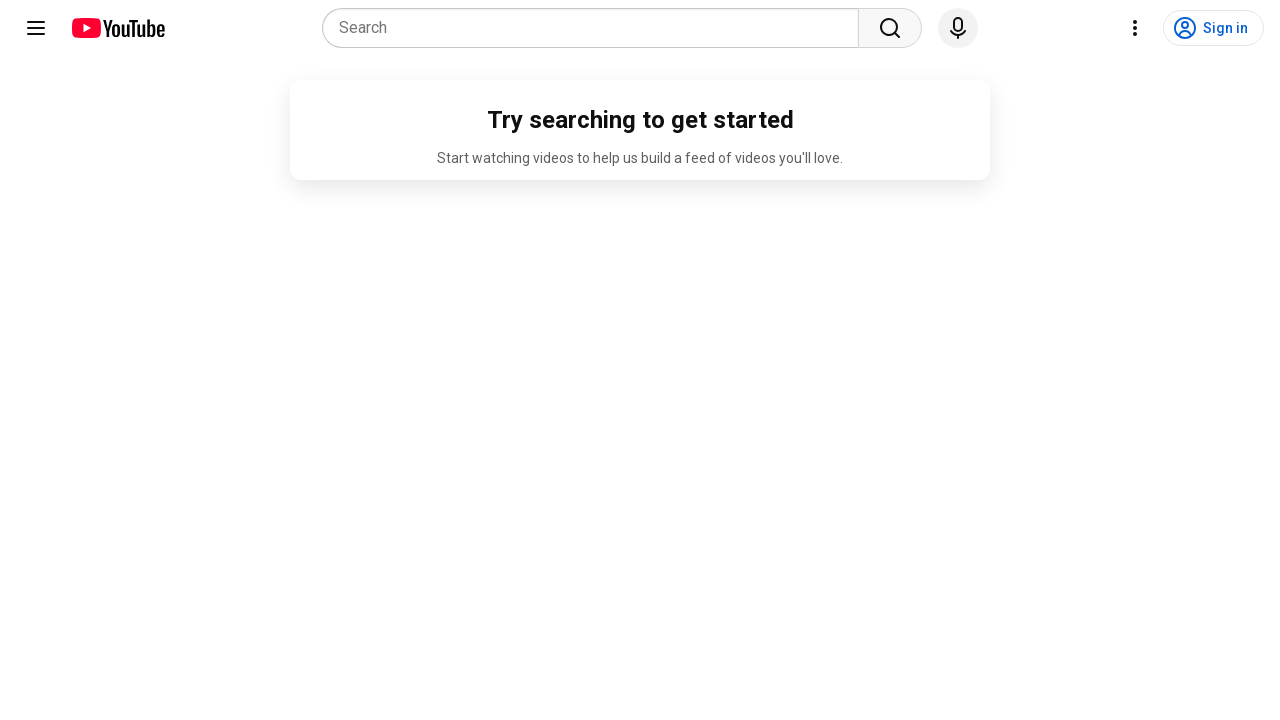

Verified that element with id='end' is visible
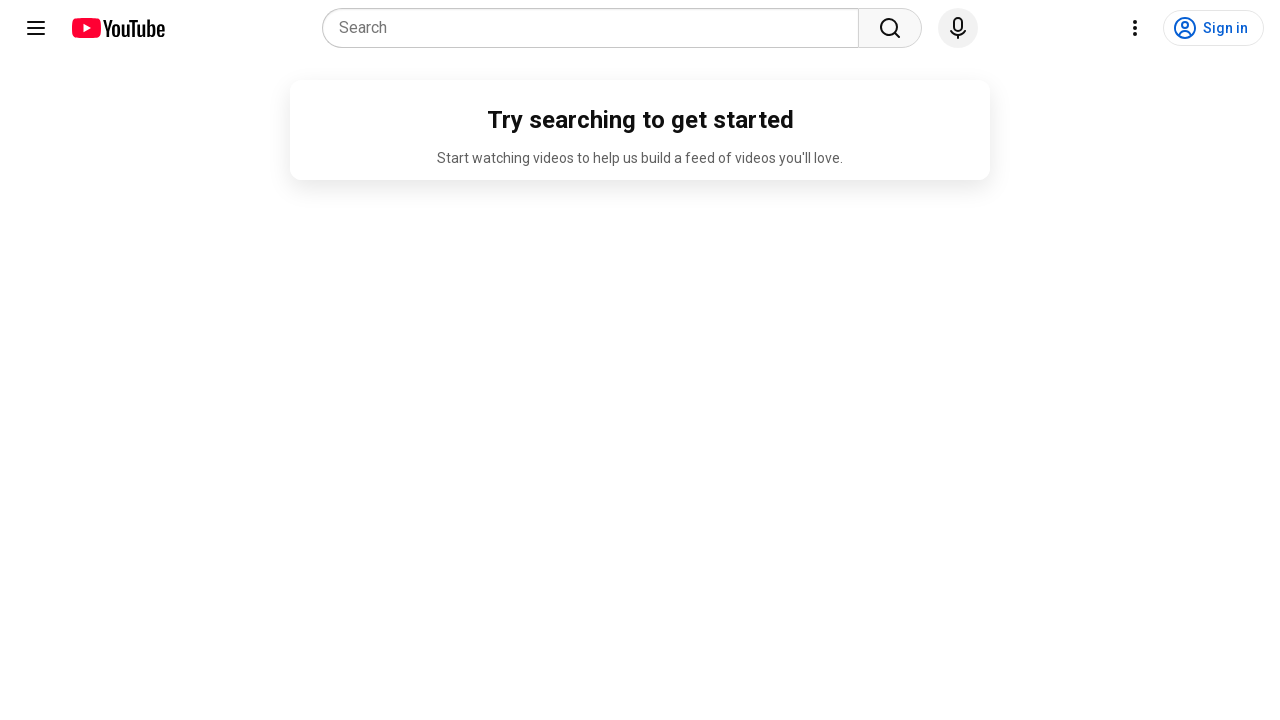

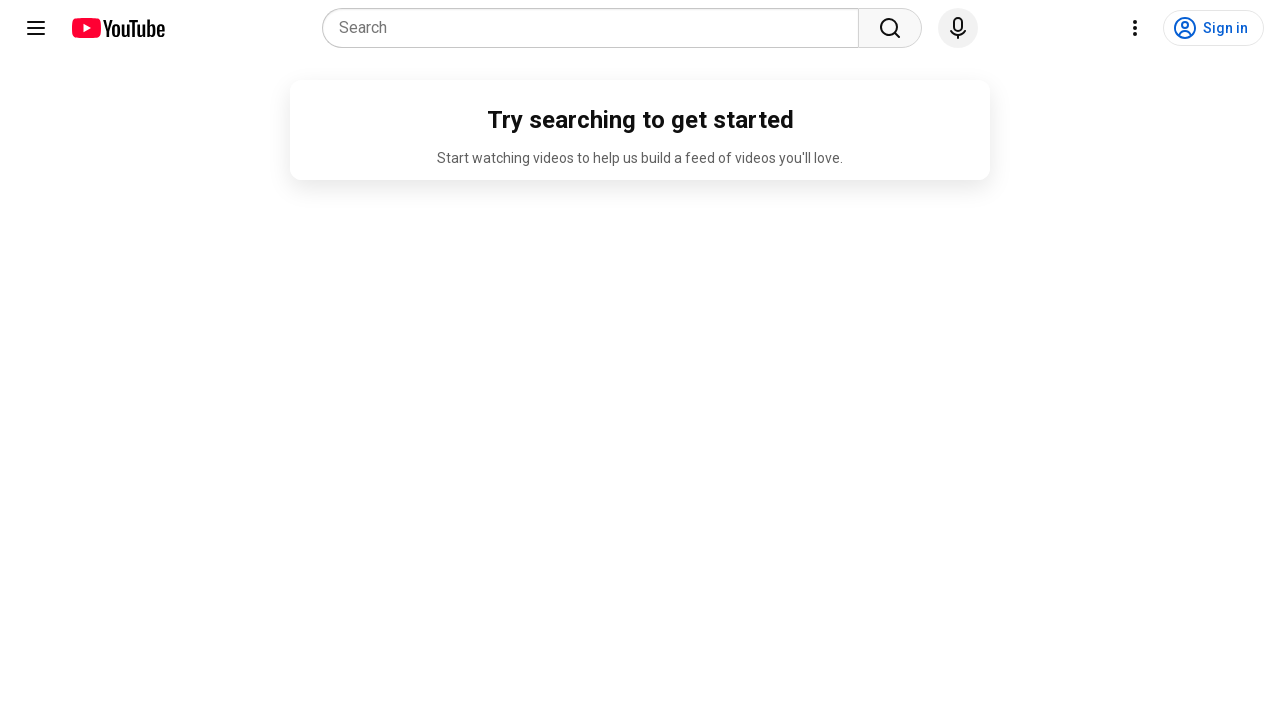